Tests dynamic controls functionality by interacting with a checkbox (clicking and removing it), then enabling a disabled text field and typing into it.

Starting URL: https://the-internet.herokuapp.com/dynamic_controls

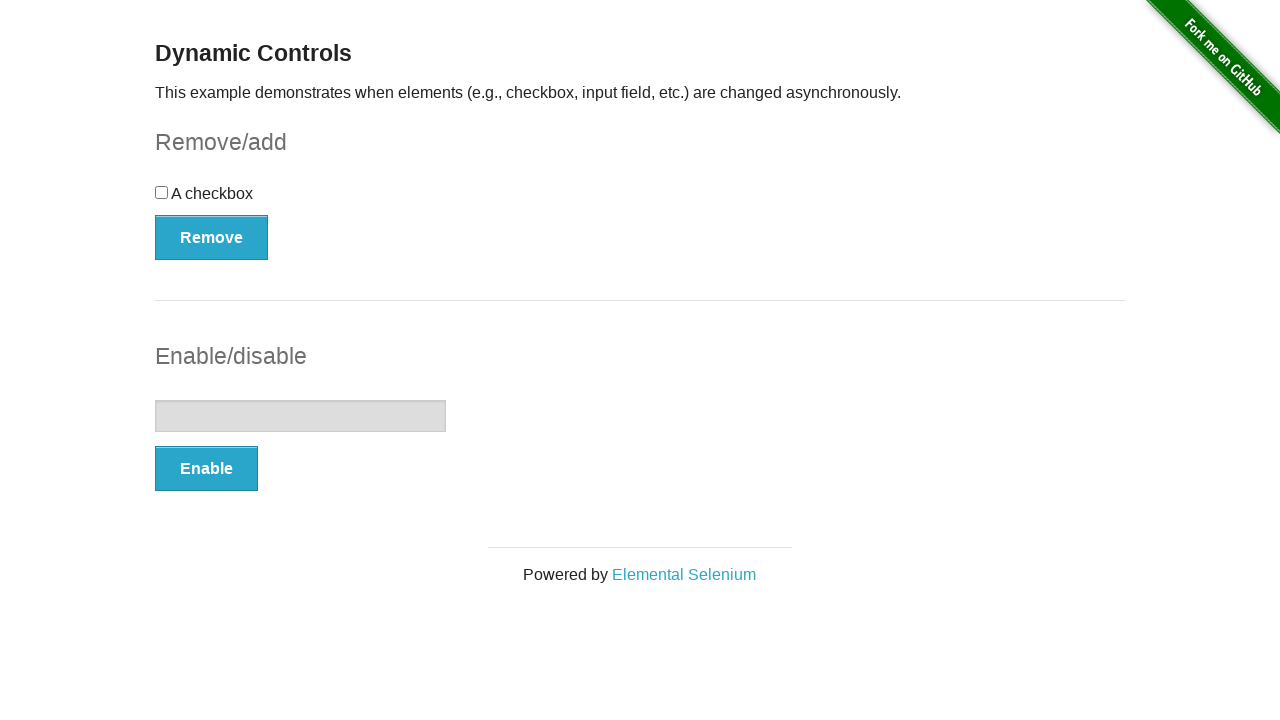

Clicked checkbox to select it at (162, 192) on #checkbox-example input
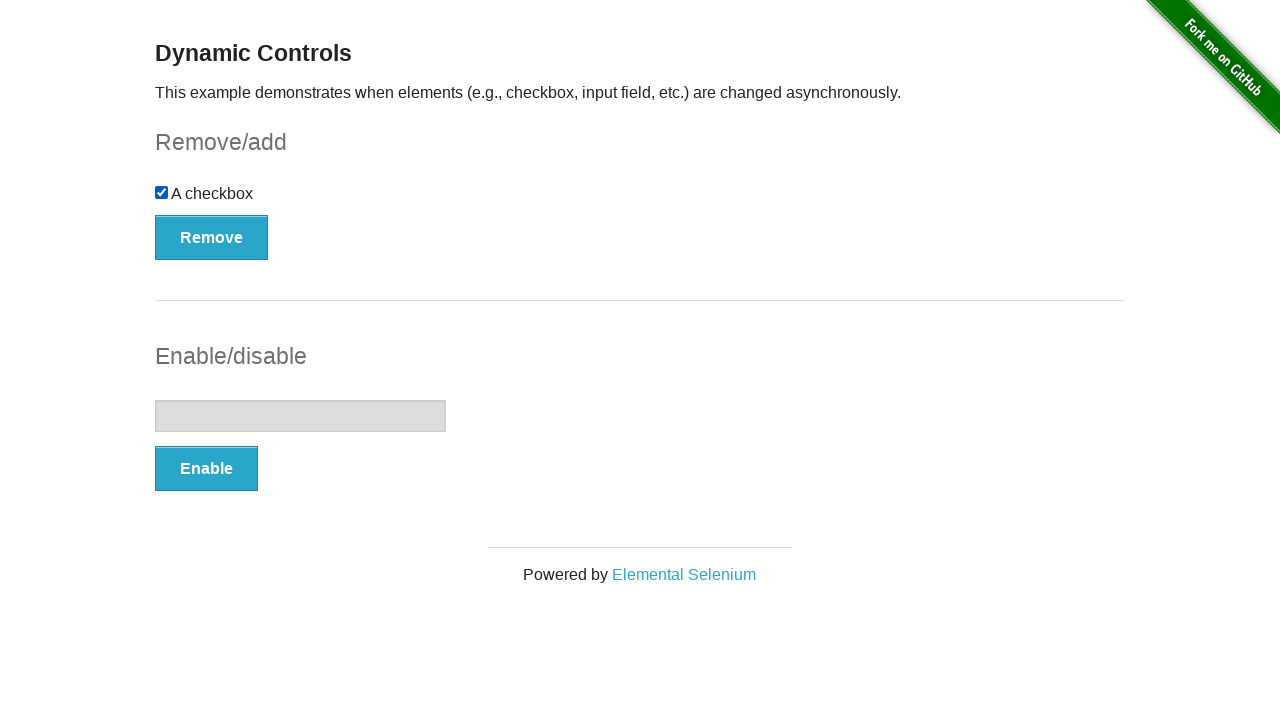

Clicked Remove button to remove checkbox at (212, 237) on #checkbox-example button
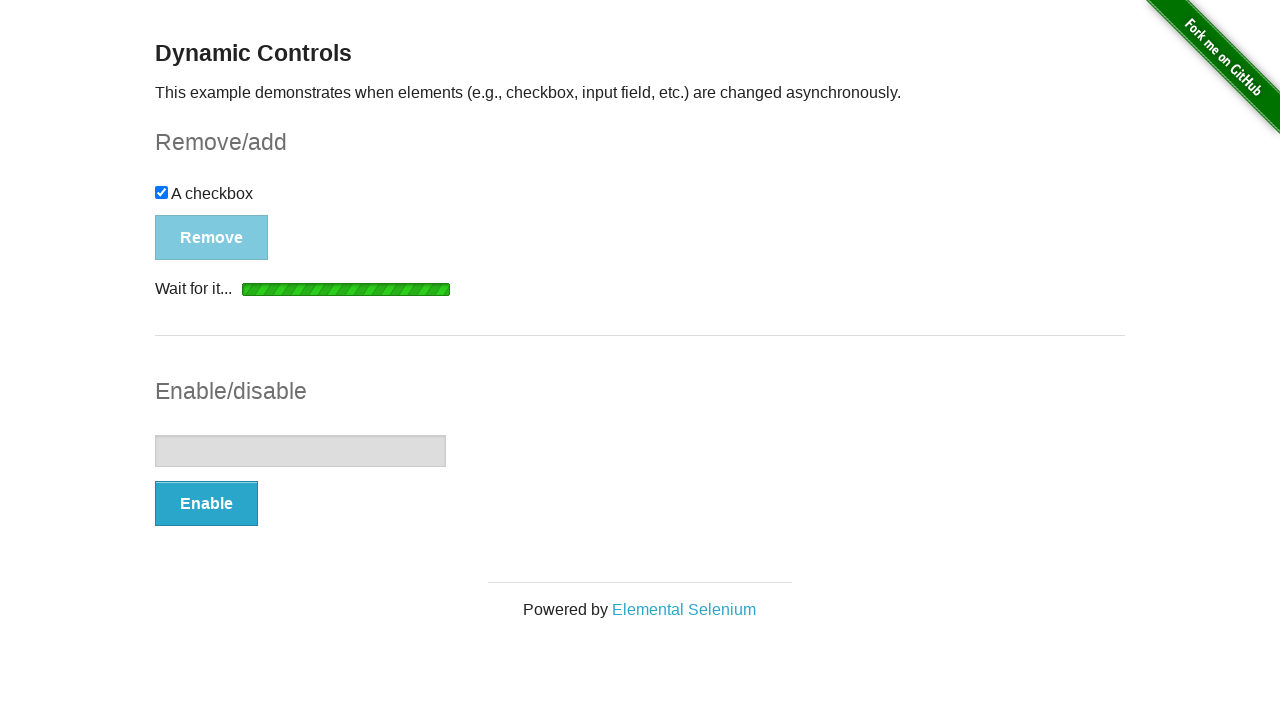

Checkbox successfully removed and hidden
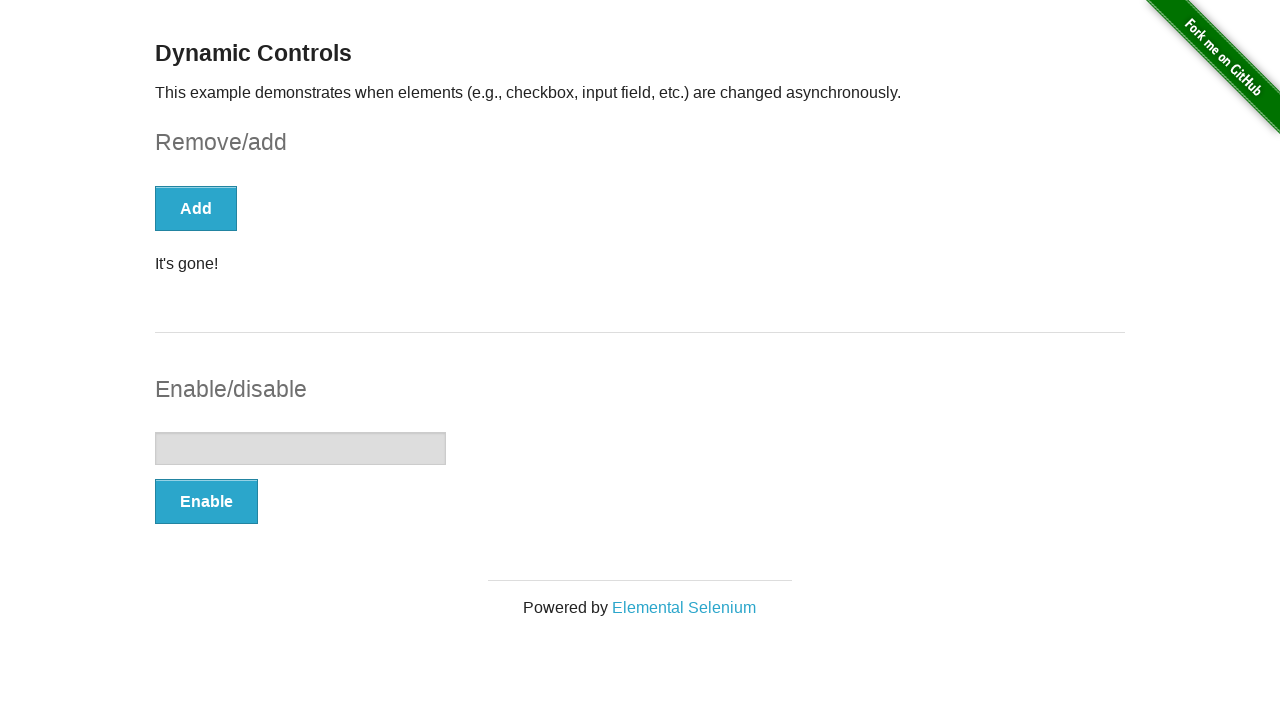

Clicked Enable button to enable text field at (206, 501) on #input-example button
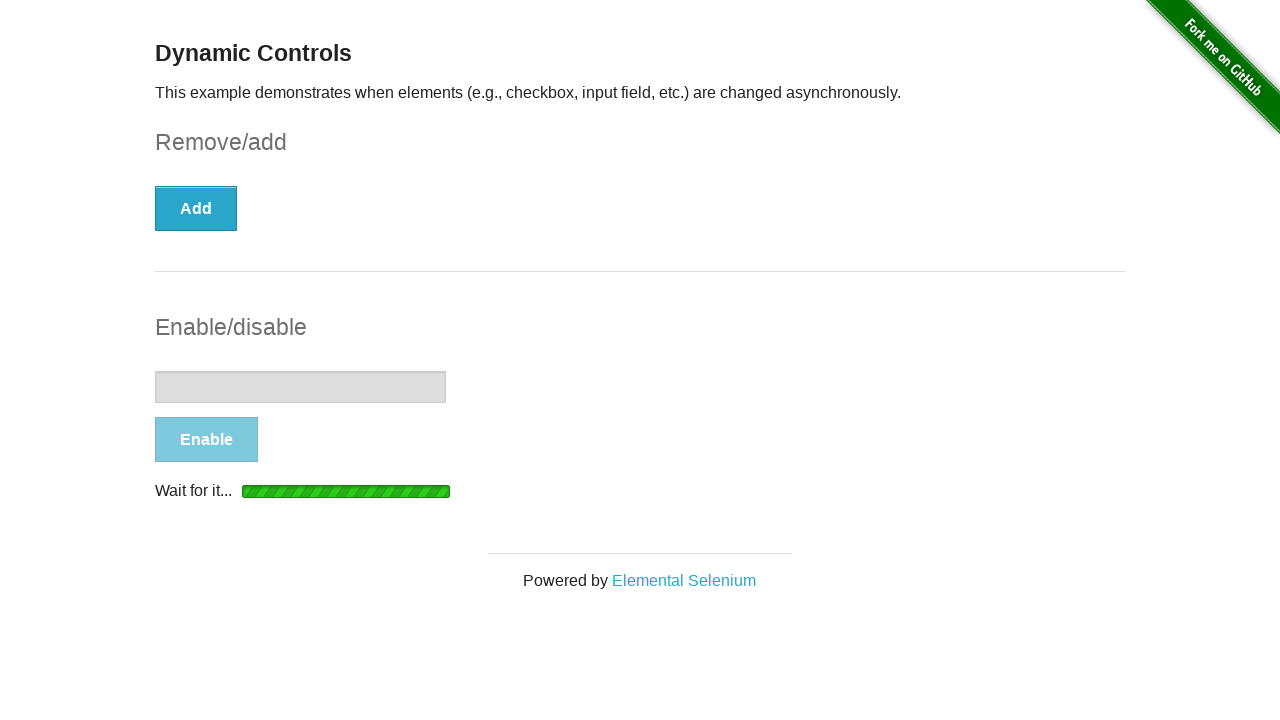

Text field is now enabled
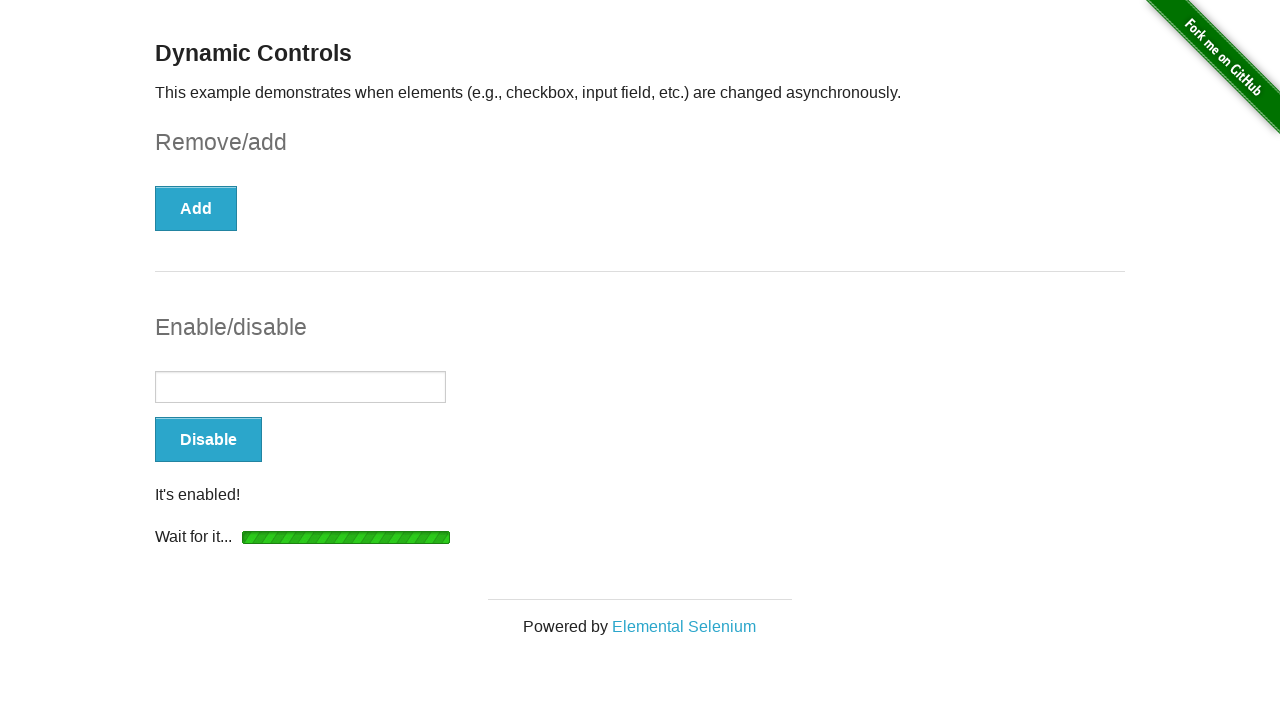

Typed 'sample text input' into the enabled text field on #input-example input
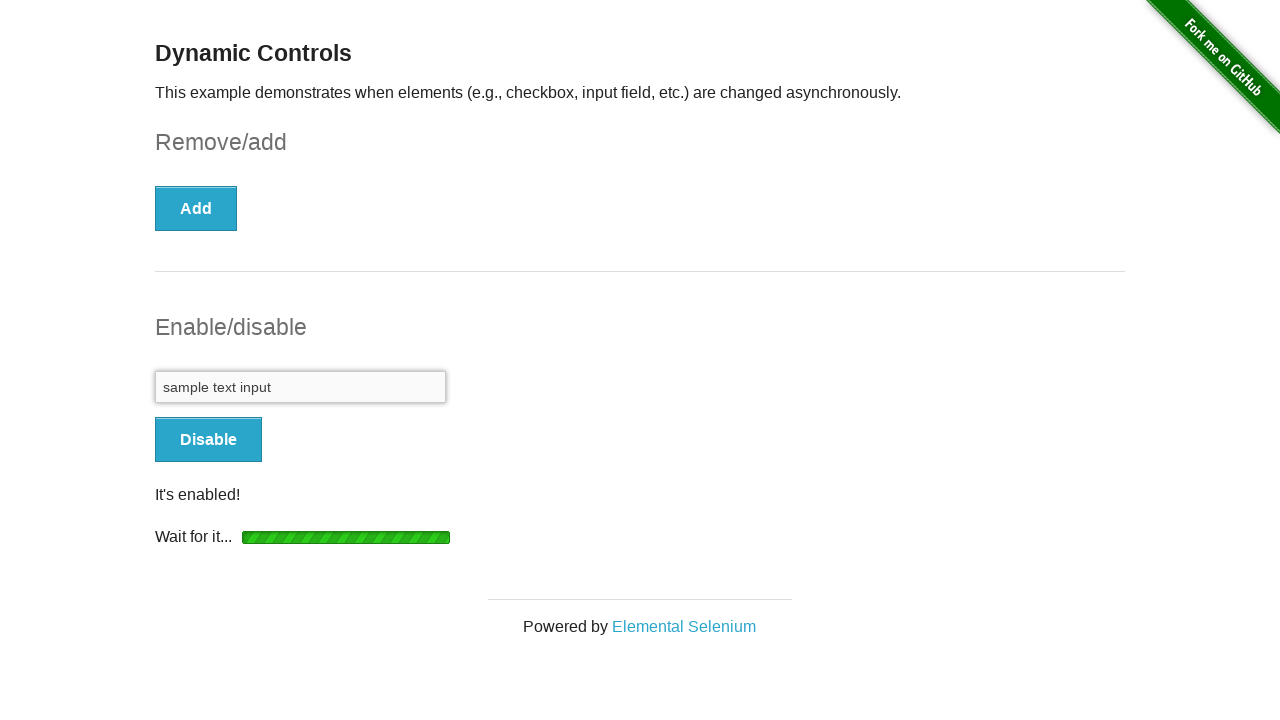

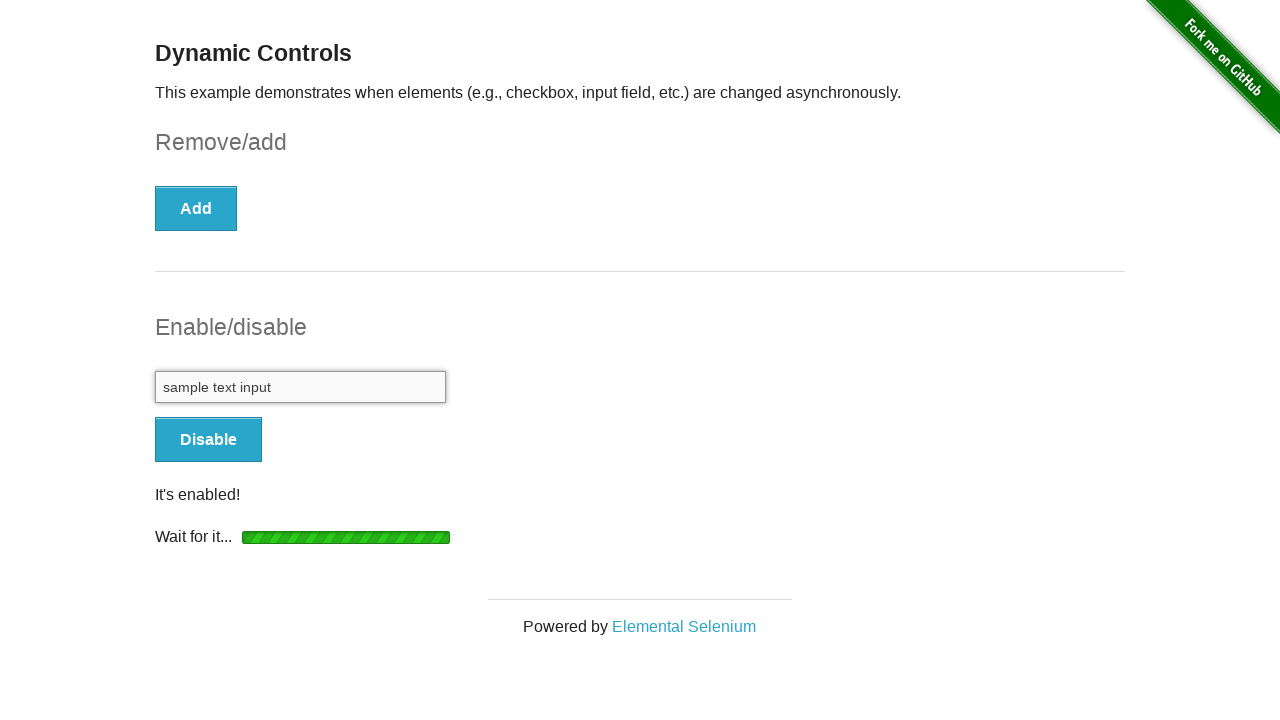